Tests that the Clear completed button displays correct text after checking a todo item

Starting URL: https://demo.playwright.dev/todomvc

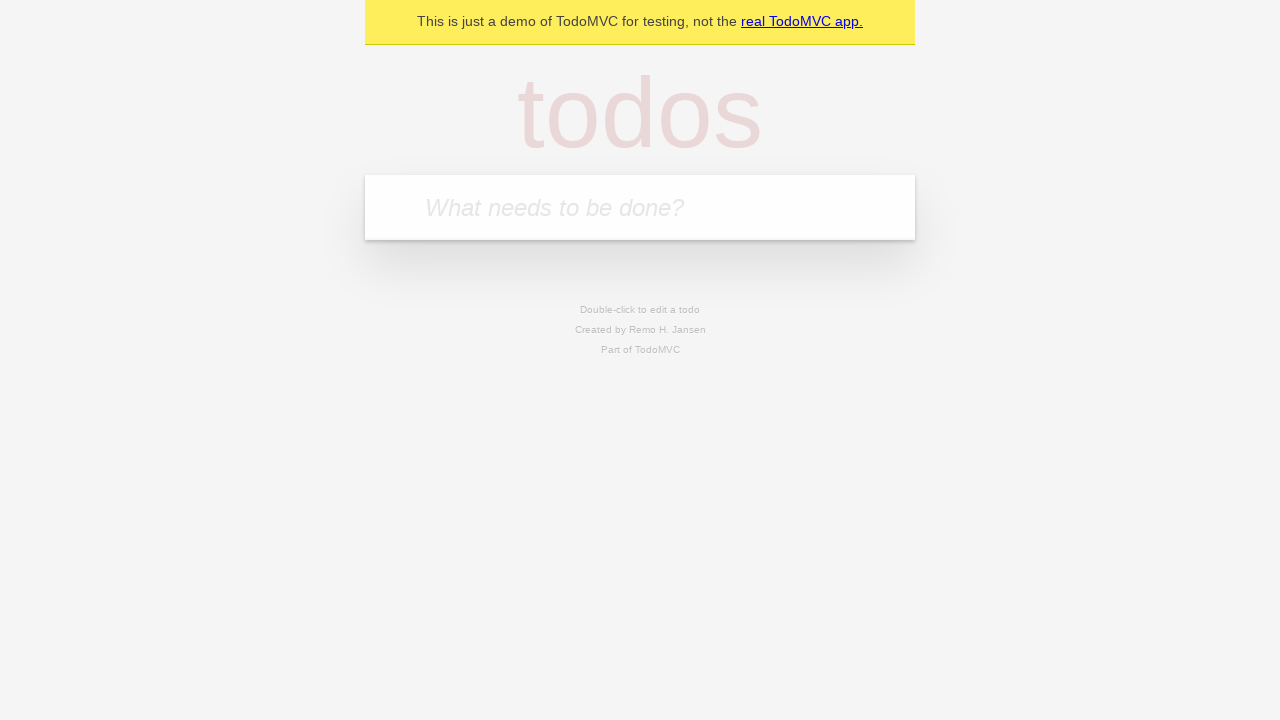

Filled todo input with 'buy some cheese' on internal:attr=[placeholder="What needs to be done?"i]
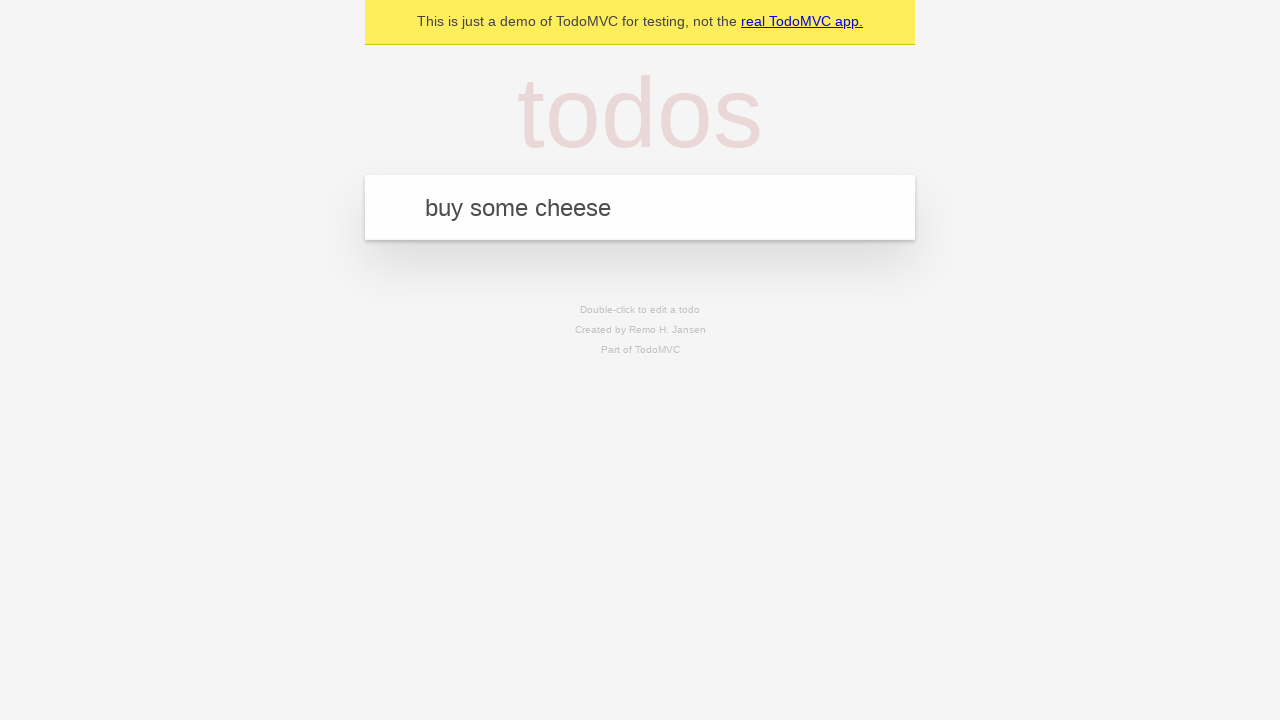

Pressed Enter to add first todo on internal:attr=[placeholder="What needs to be done?"i]
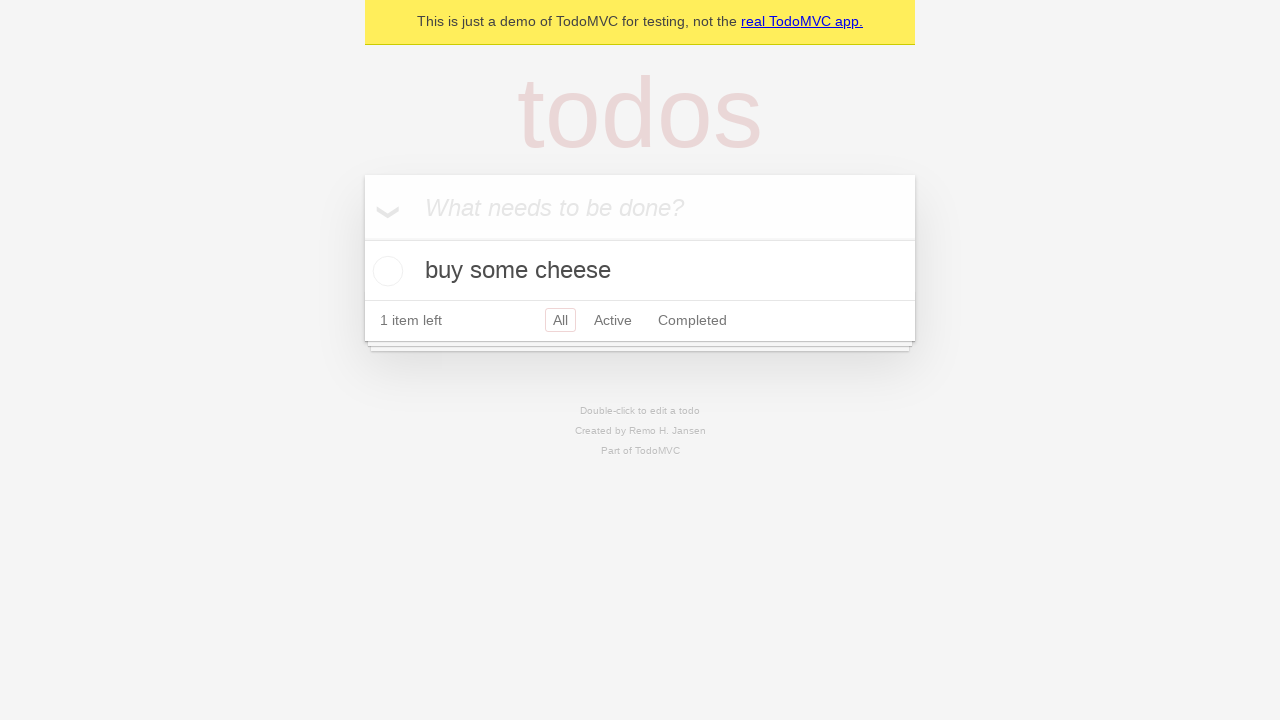

Filled todo input with 'feed the cat' on internal:attr=[placeholder="What needs to be done?"i]
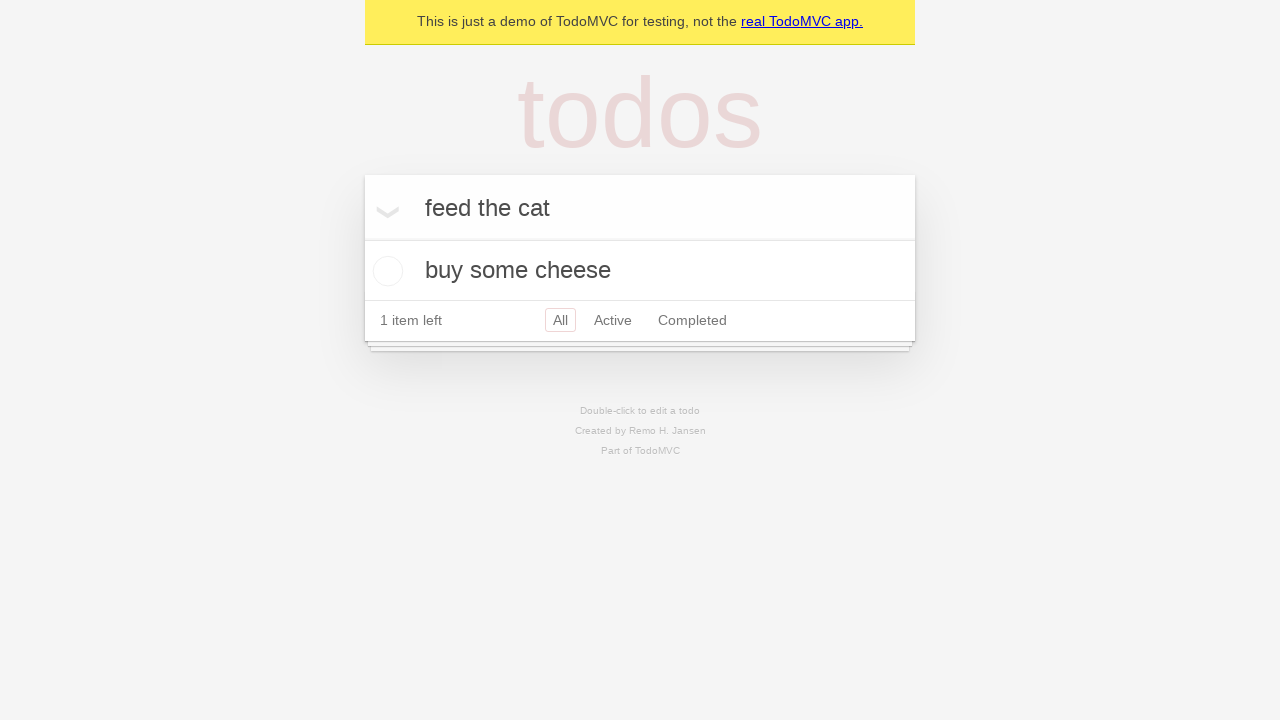

Pressed Enter to add second todo on internal:attr=[placeholder="What needs to be done?"i]
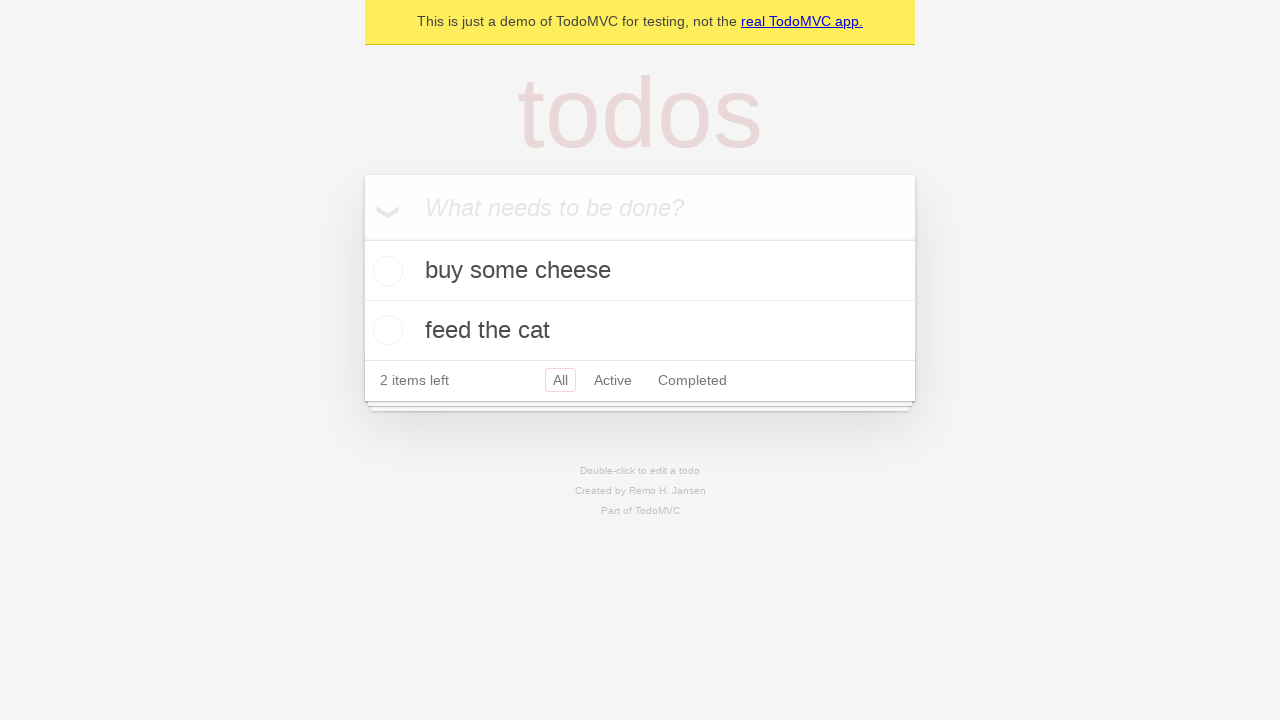

Filled todo input with 'book a doctors appointment' on internal:attr=[placeholder="What needs to be done?"i]
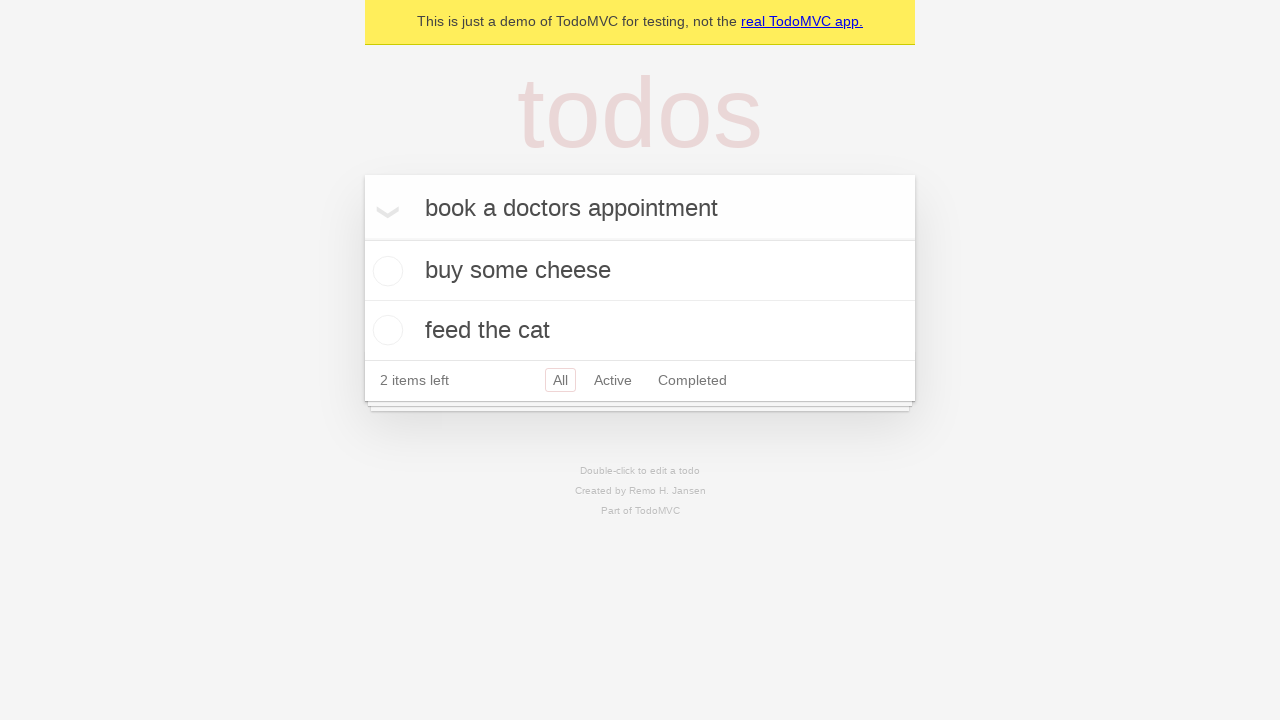

Pressed Enter to add third todo on internal:attr=[placeholder="What needs to be done?"i]
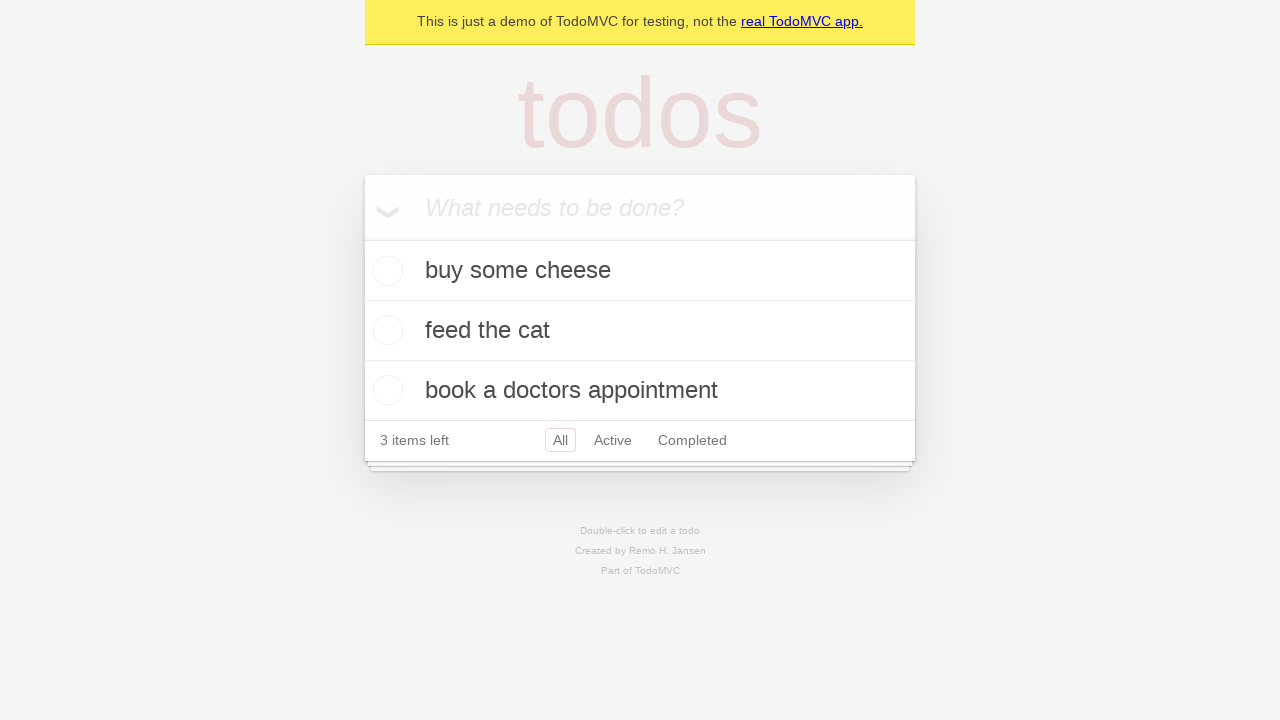

Checked the first todo item at (385, 271) on .todo-list li .toggle >> nth=0
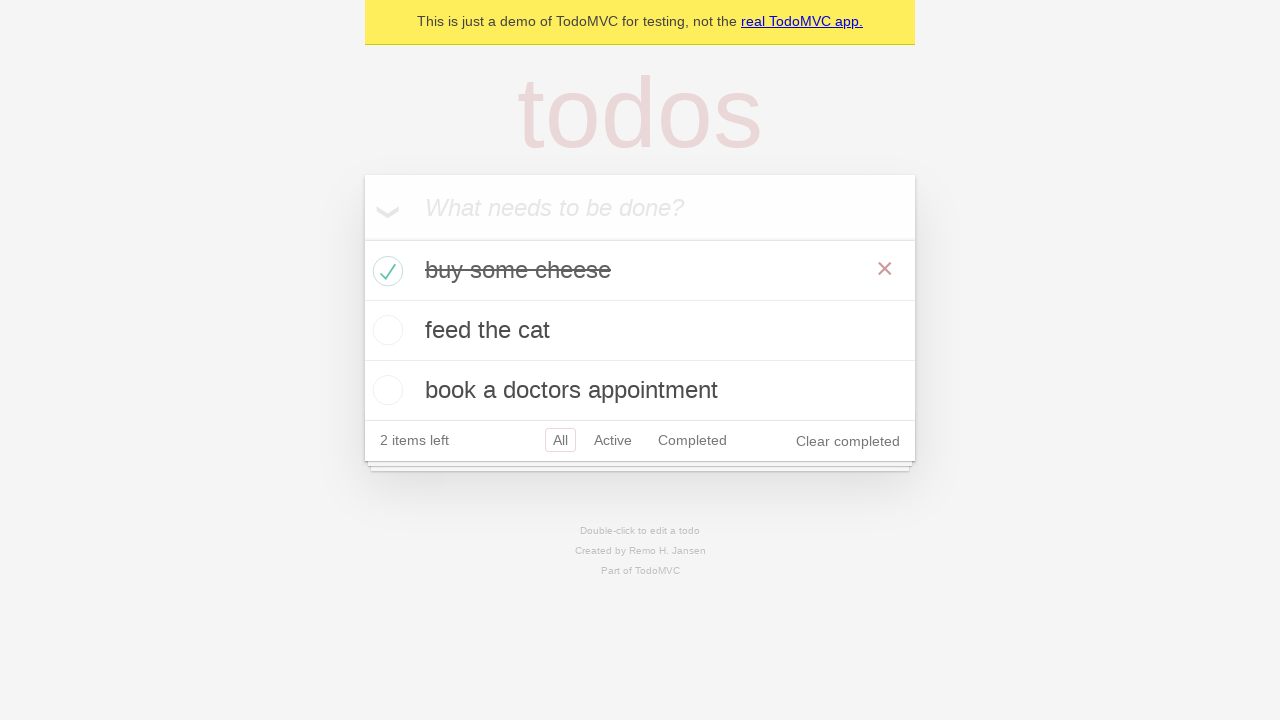

Clear completed button appeared after checking todo
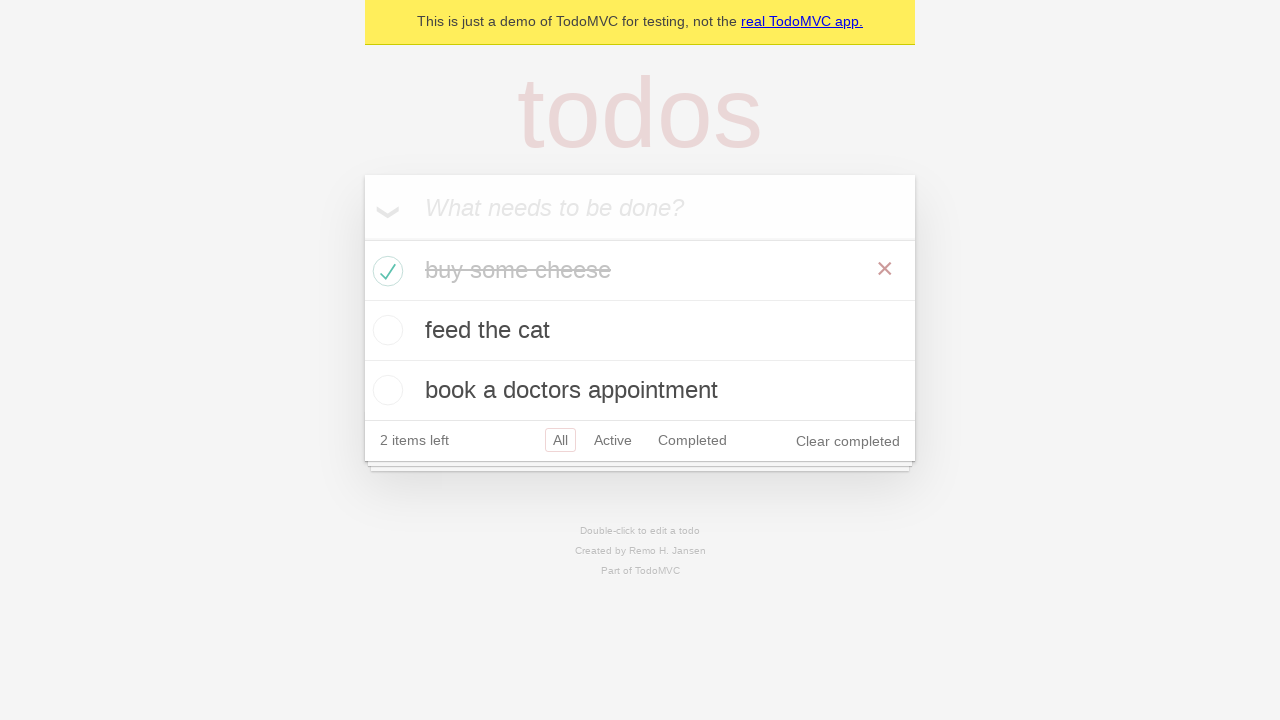

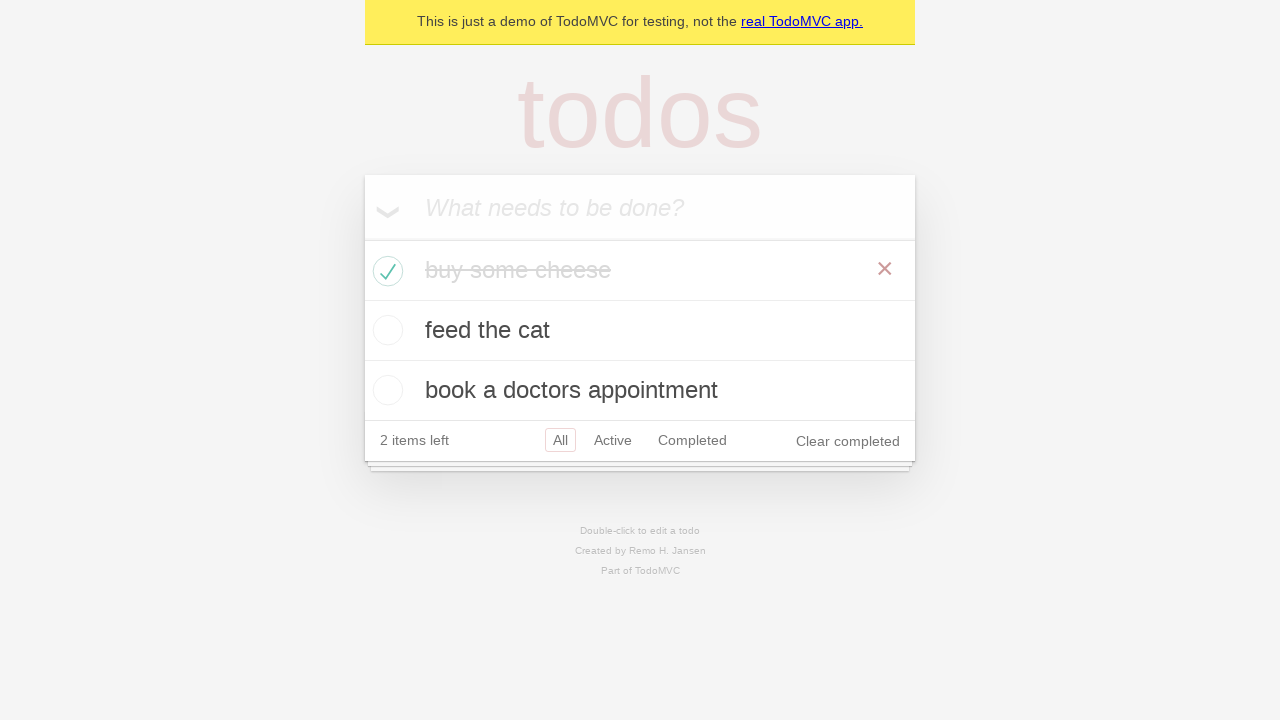